Tests navigation to the A/B Testing page and then returns to the homepage

Starting URL: https://the-internet.herokuapp.com/

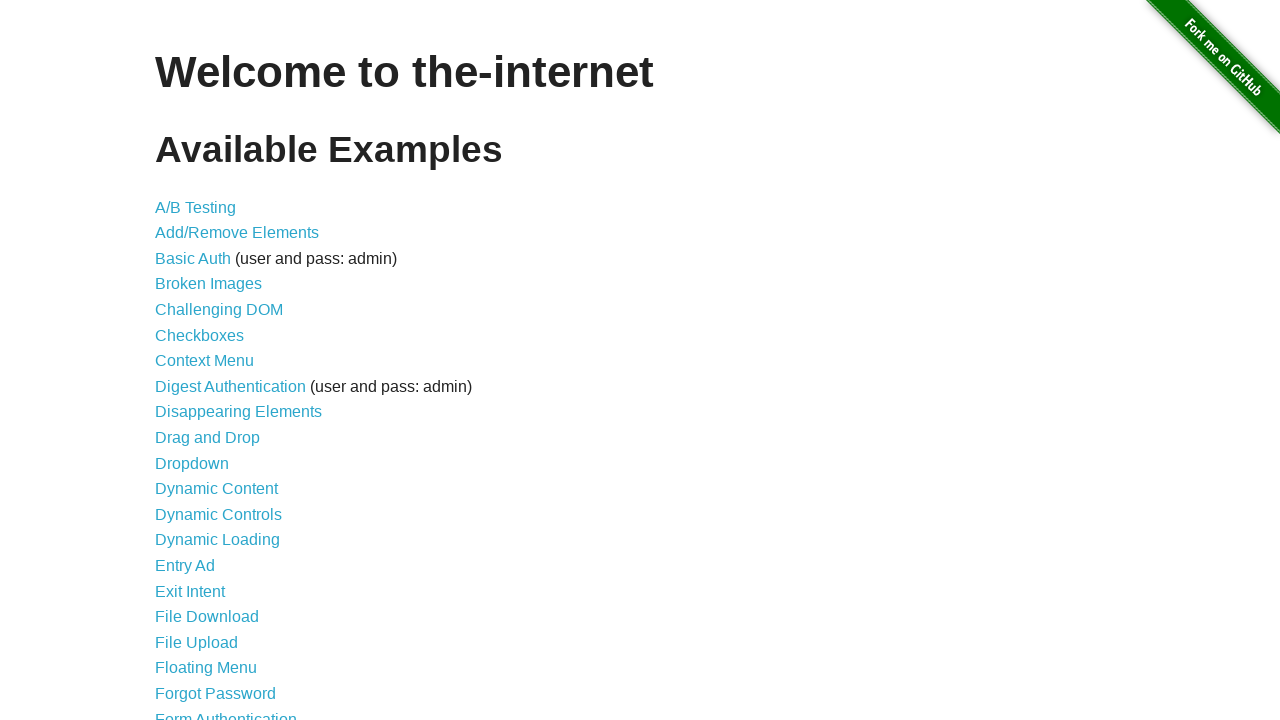

Clicked on A/B Testing link at (196, 207) on internal:role=link[name="A/B Testing"i]
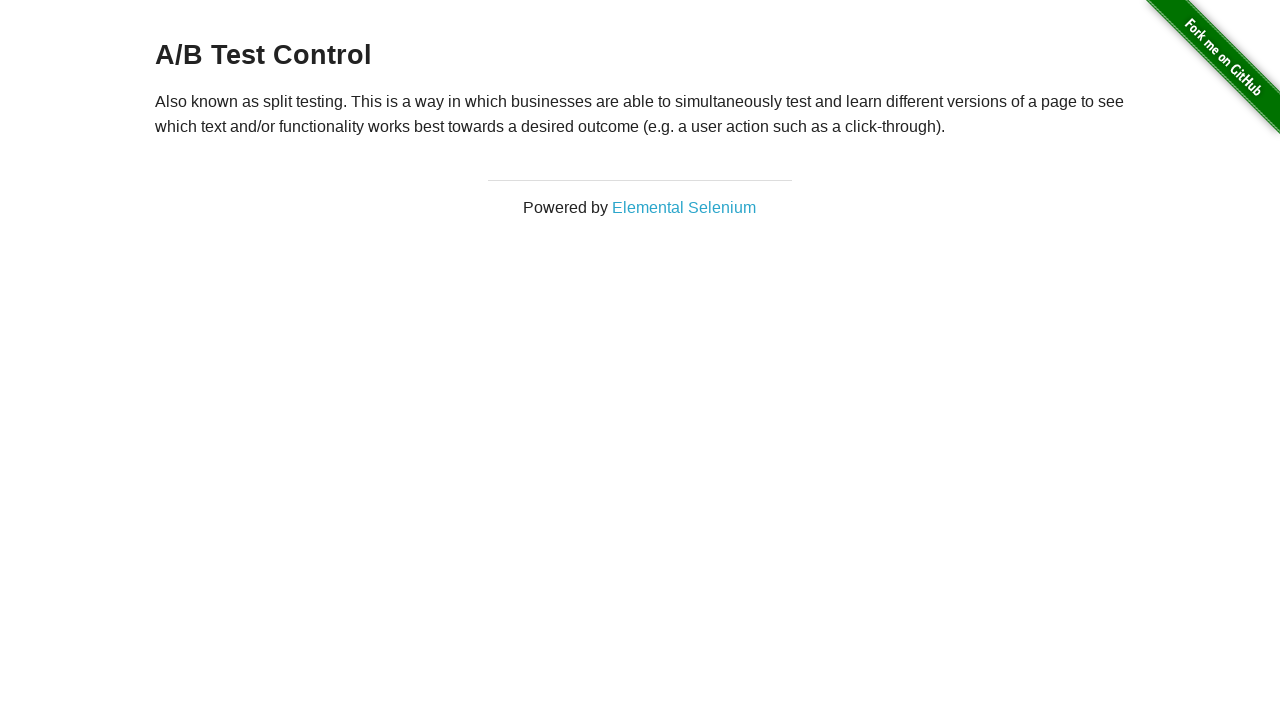

Navigated back to homepage
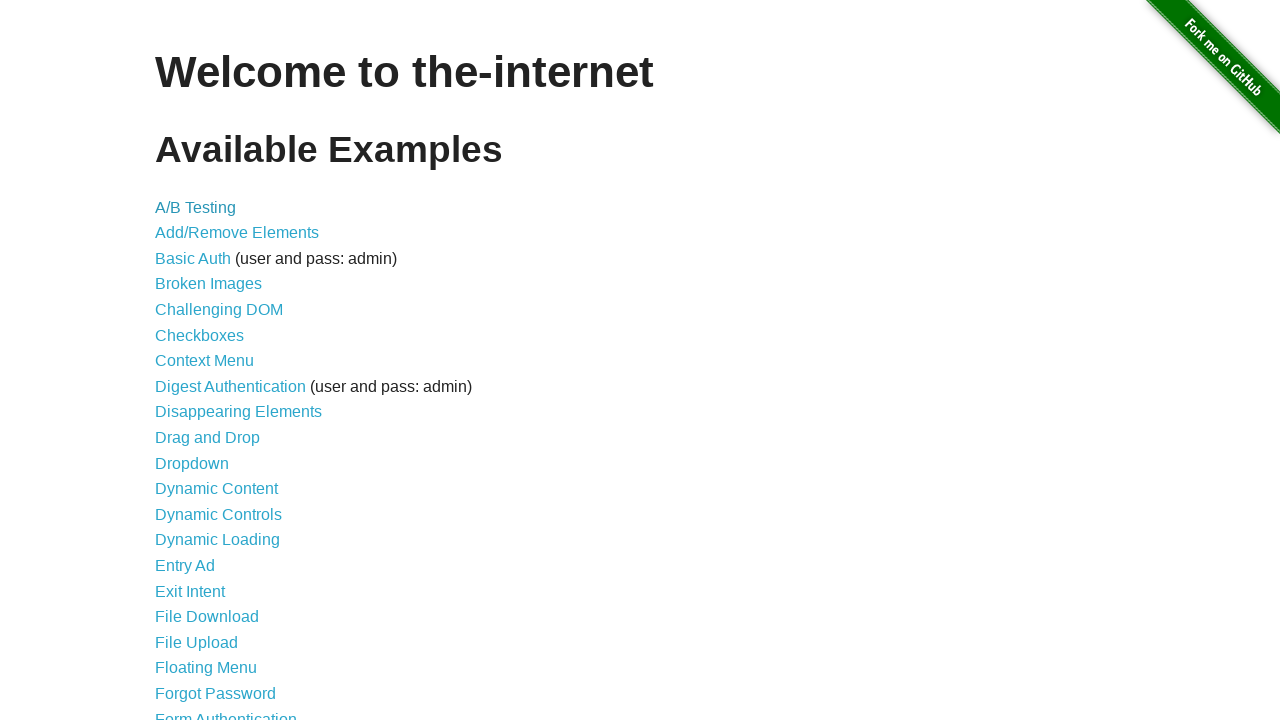

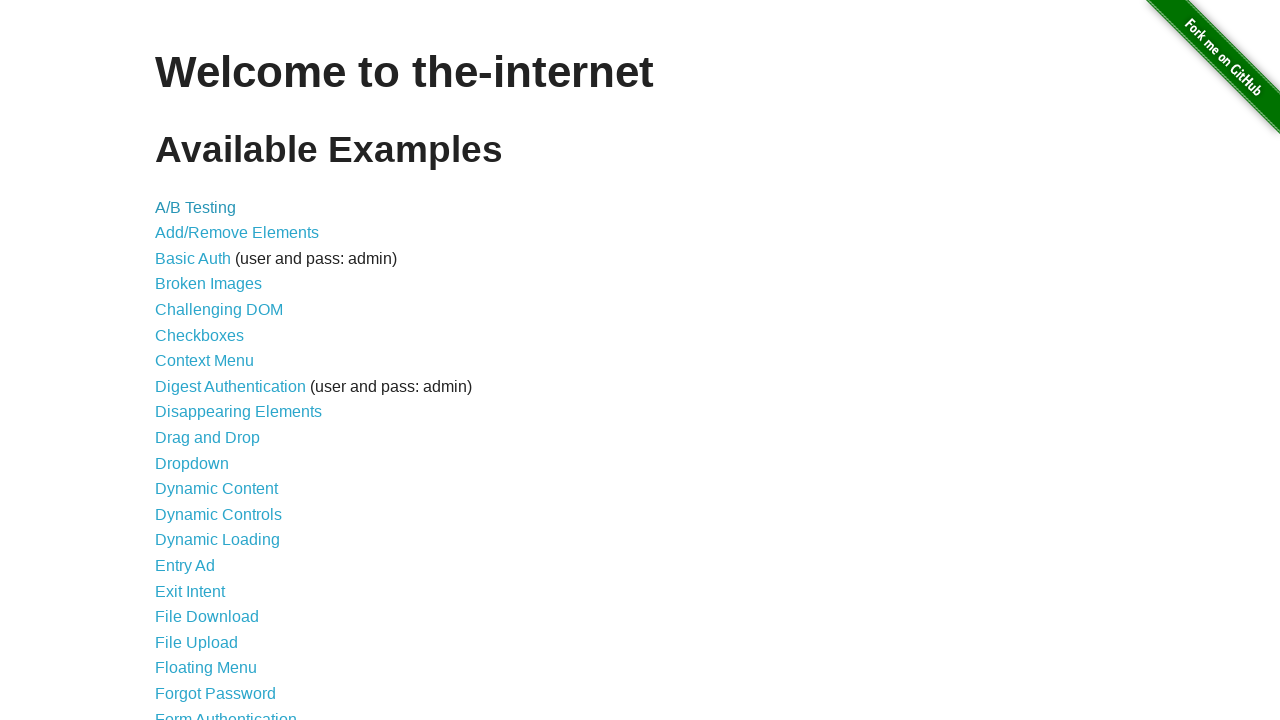